Tests keyboard and mouse operations by entering text in the first name field, double-clicking to select it, copying the text, and pasting it into the last name field using keyboard shortcuts.

Starting URL: http://demo.automationtesting.in/Register.html

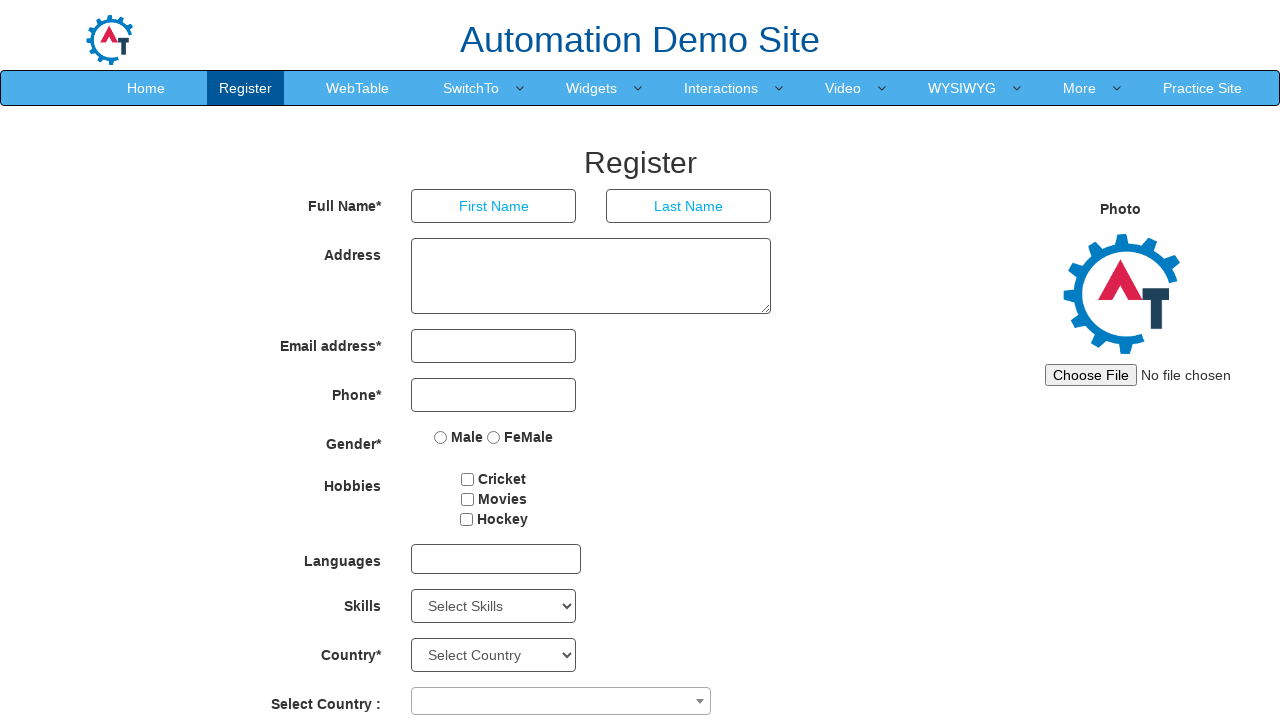

Filled first name field with 'admin' on input[placeholder='First Name']
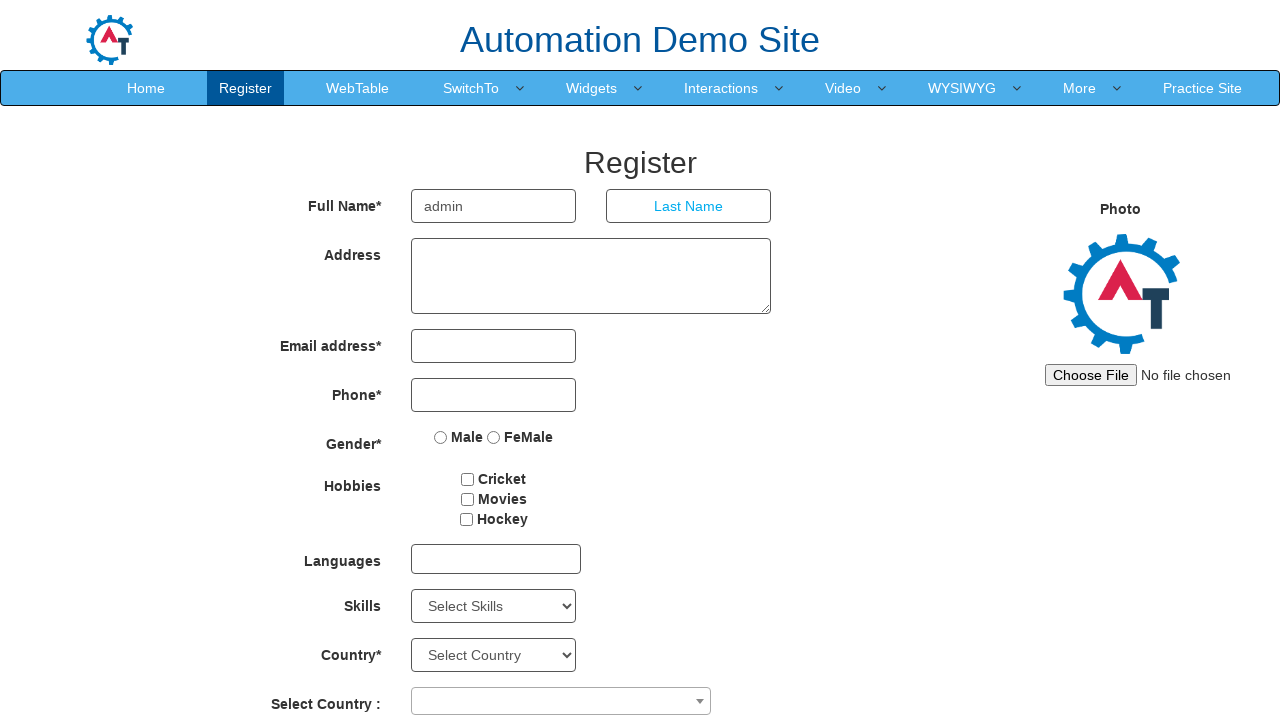

Double-clicked on first name field to select all text at (494, 206) on input[placeholder='First Name']
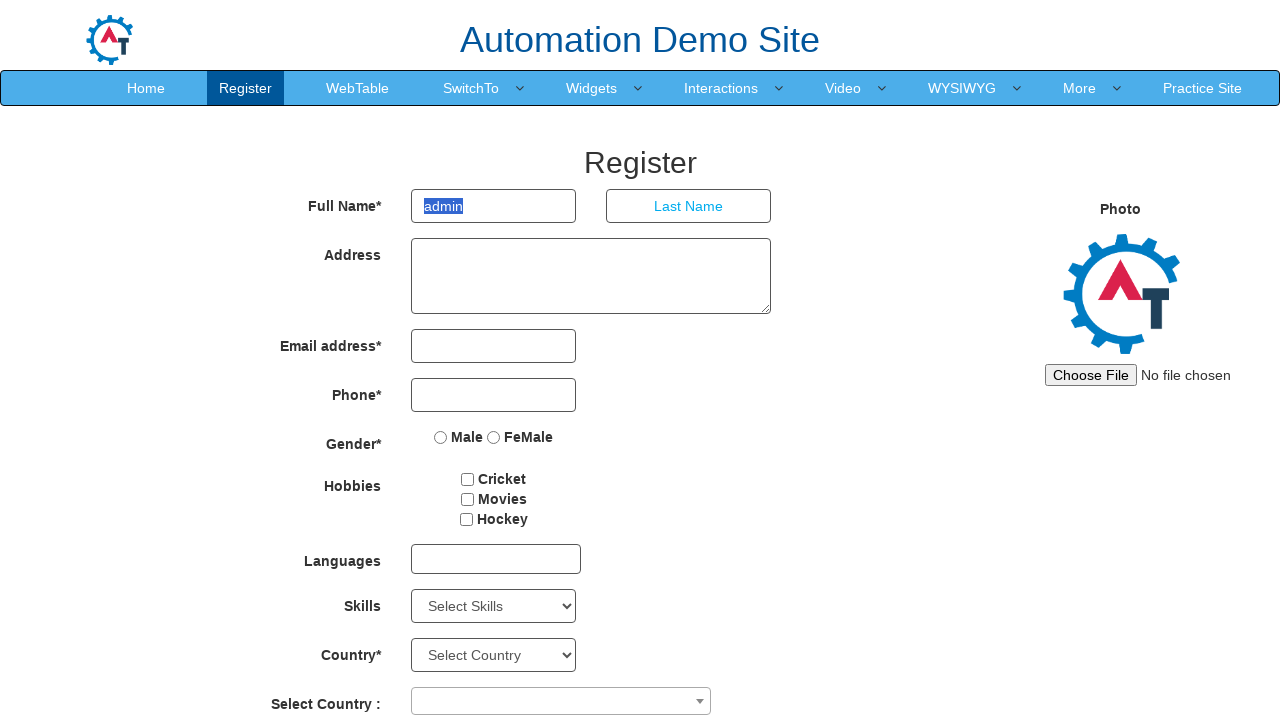

Copied selected text from first name field using Ctrl+C
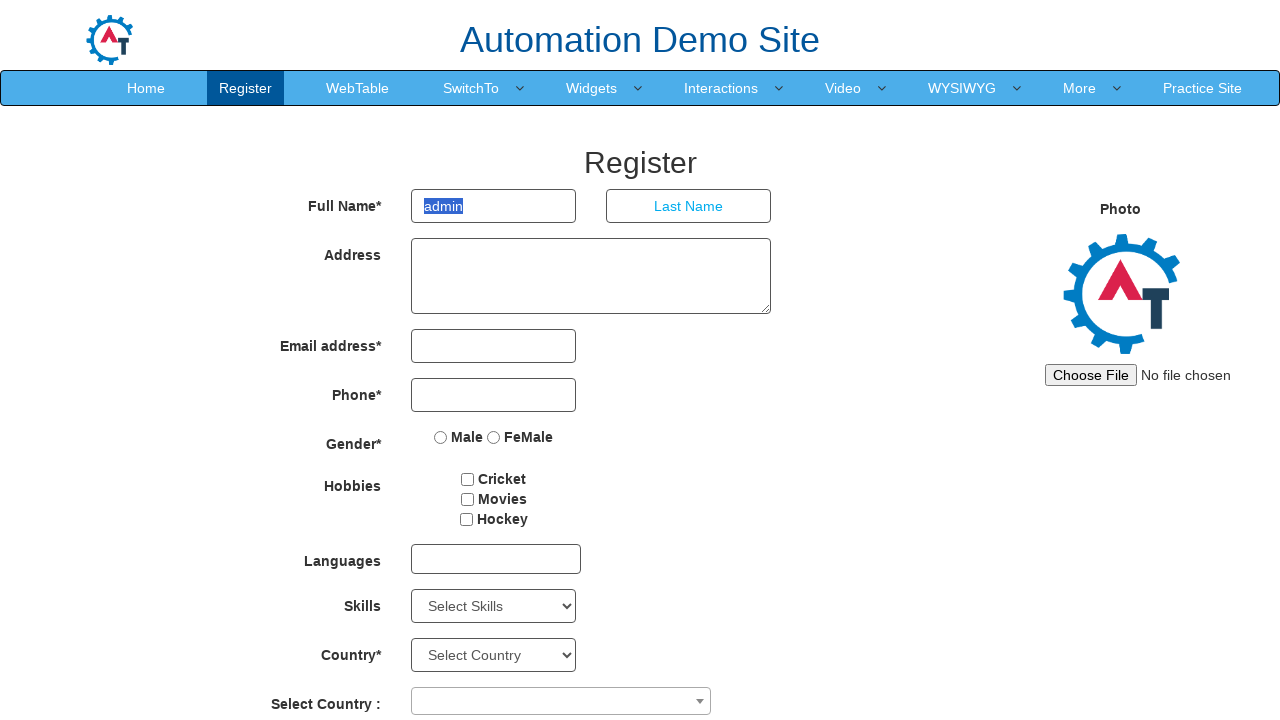

Clicked on last name field to focus it at (689, 206) on input[placeholder='Last Name']
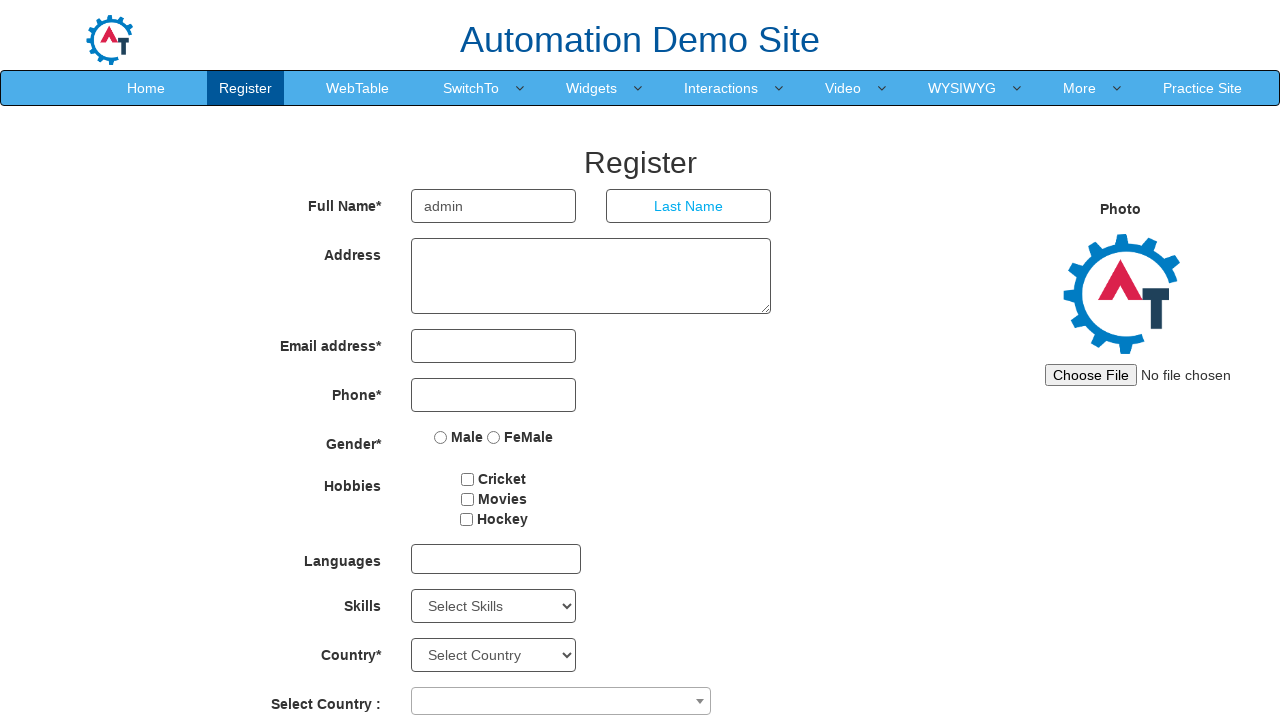

Pasted copied text into last name field using Ctrl+V
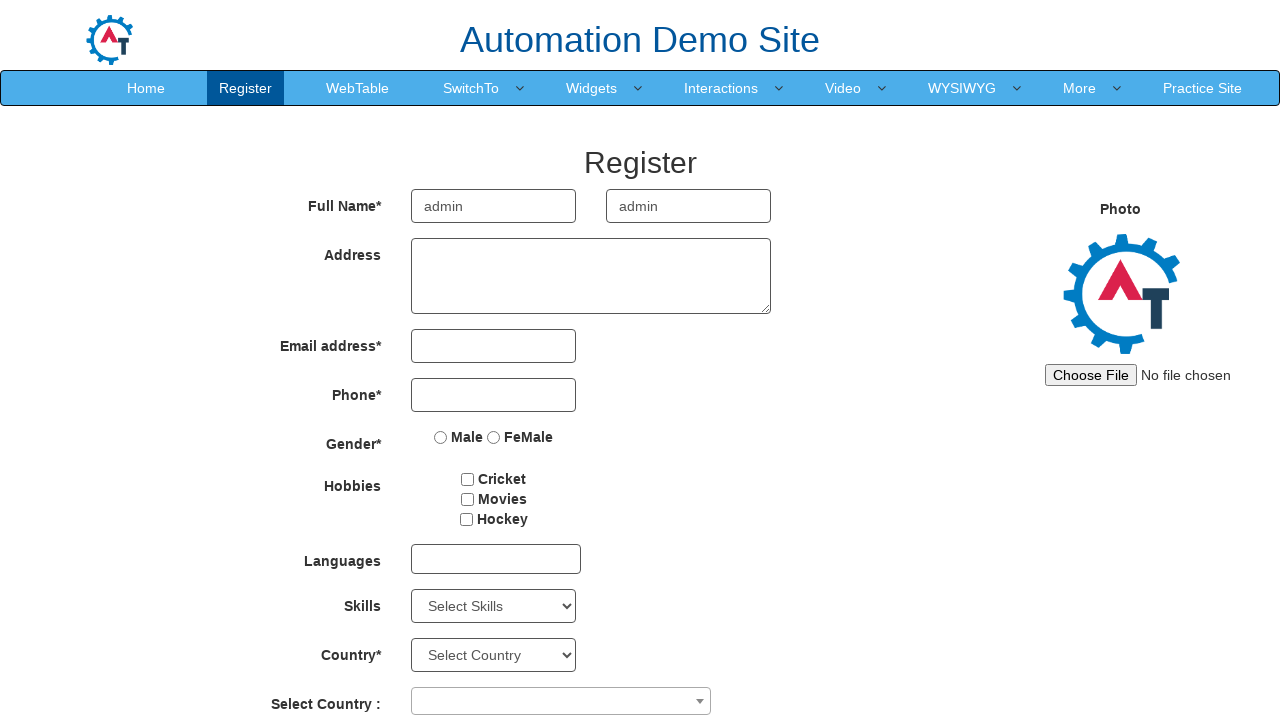

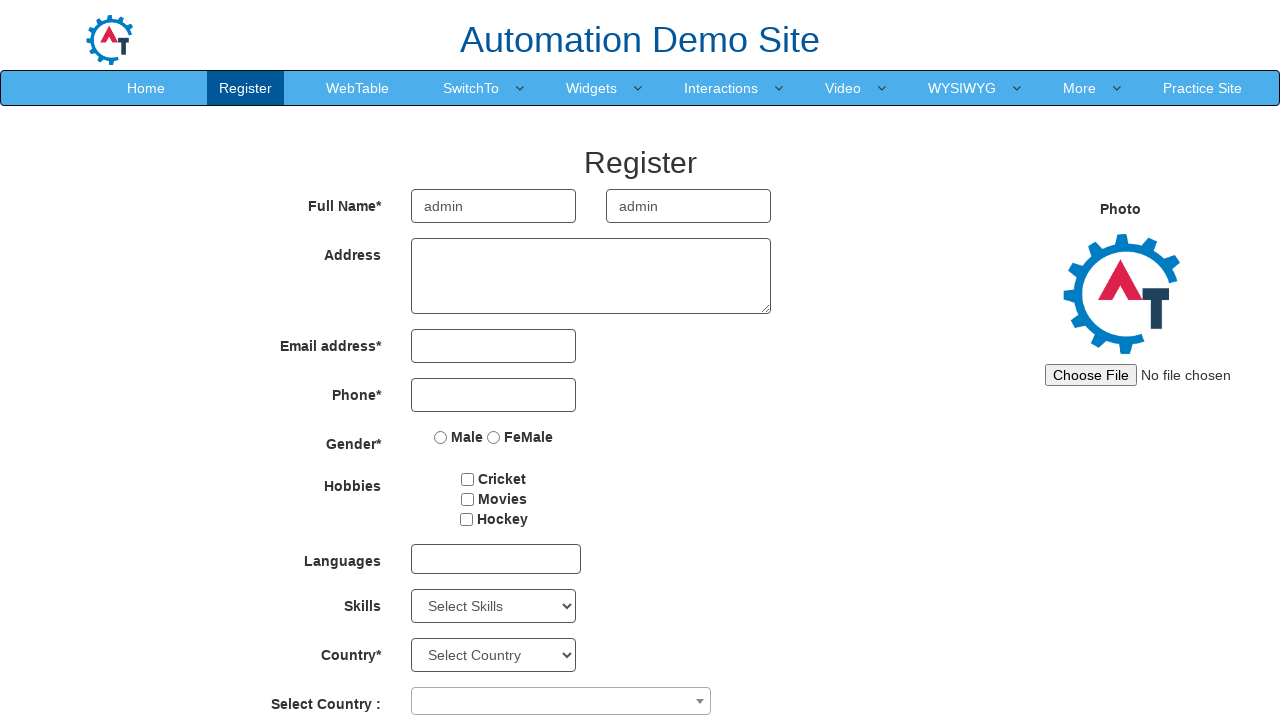